Tests dynamic loading where element is rendered after loading - clicks start button and waits for finish text to appear

Starting URL: http://the-internet.herokuapp.com/dynamic_loading/2

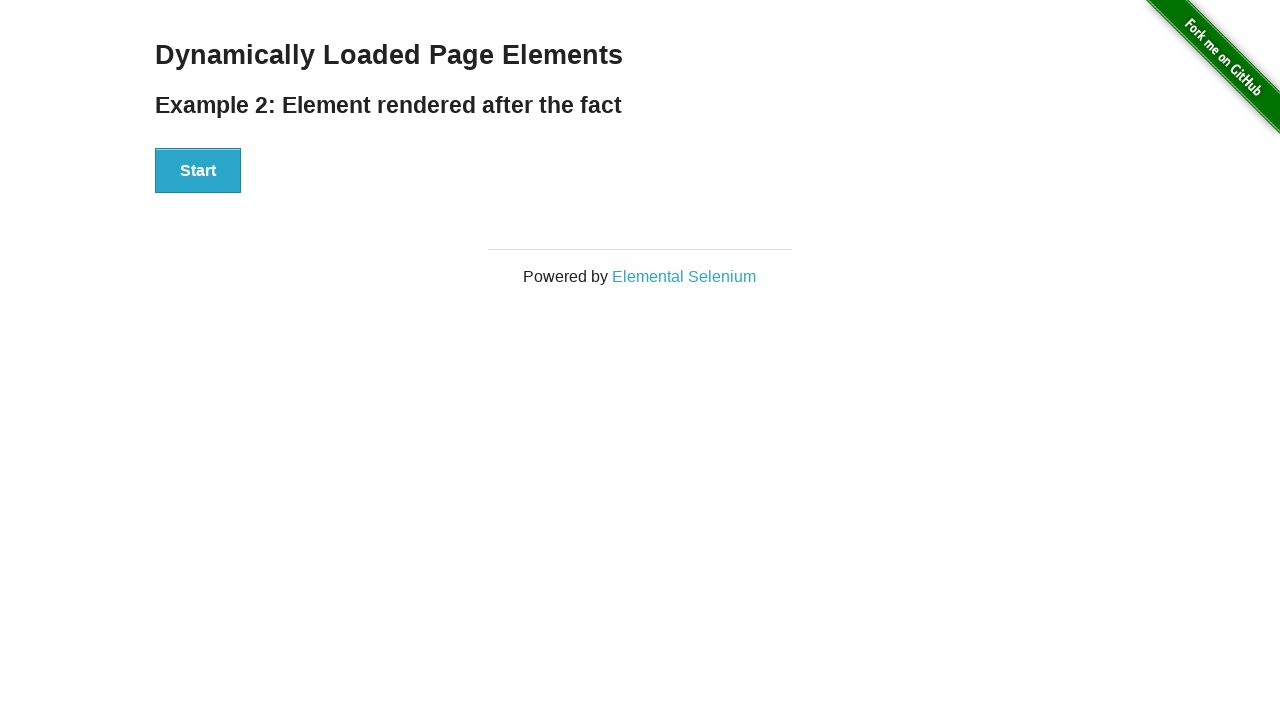

Clicked start button to trigger dynamic loading at (198, 171) on #start button
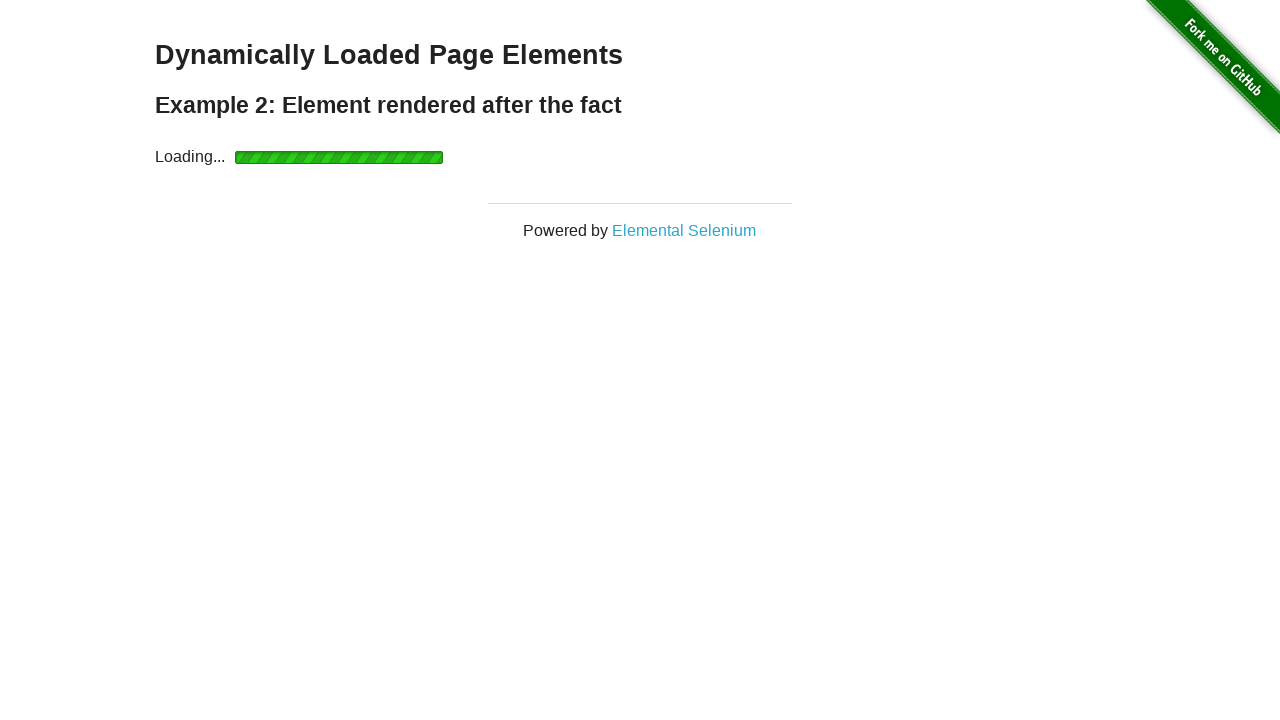

Waited for finish element to appear after loading completed
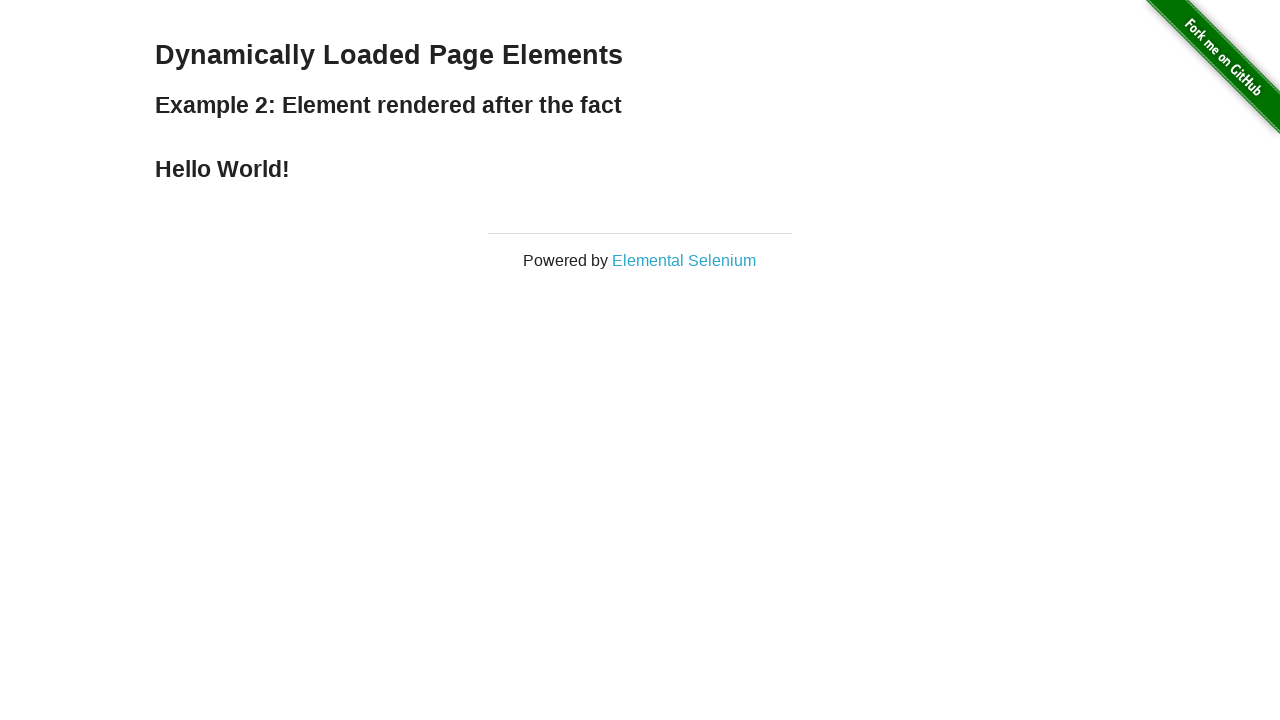

Verified finish element contains 'Hello World!' text
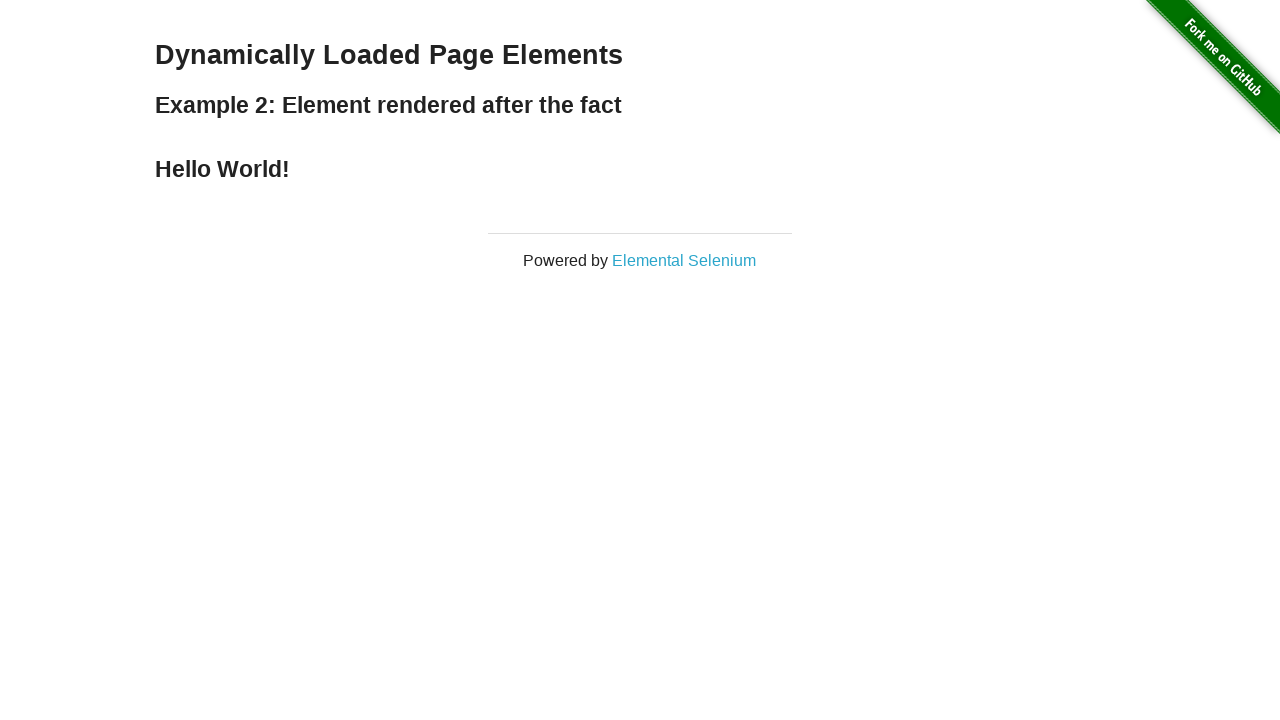

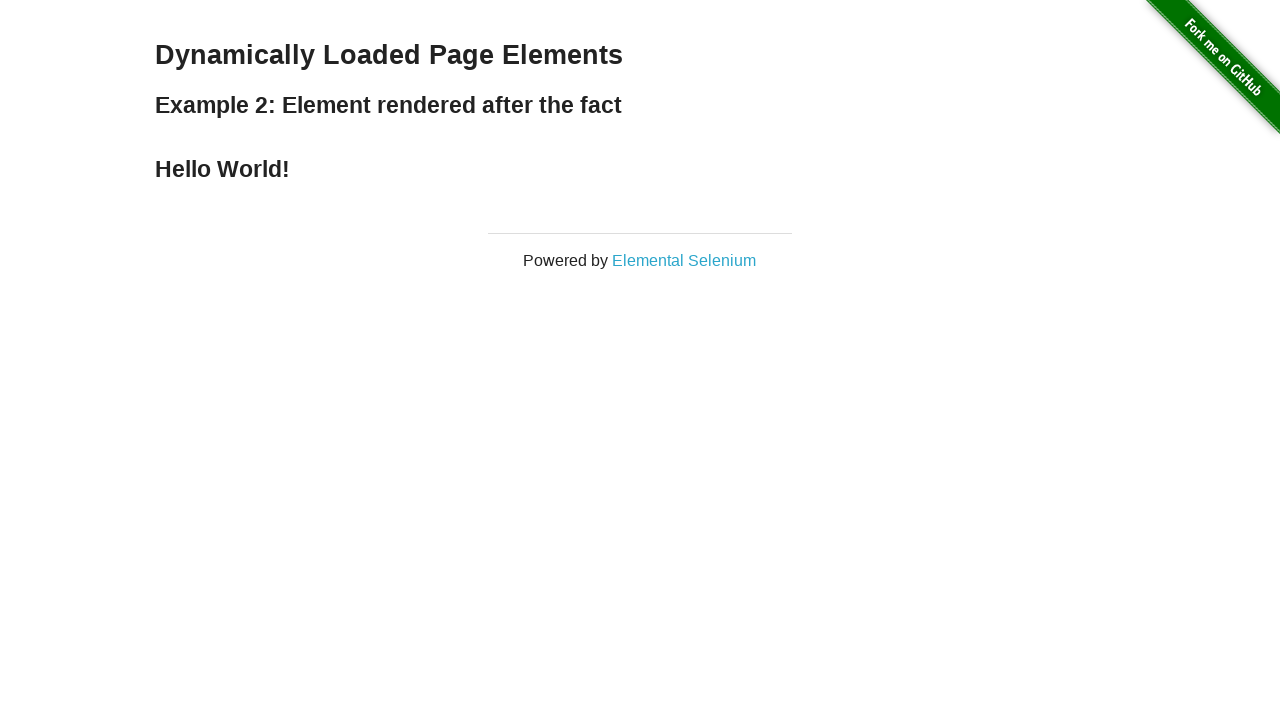